Opens the Pega website in incognito mode and maximizes the browser window. This is a basic navigation test to verify the website loads correctly.

Starting URL: https://www.pega.com/

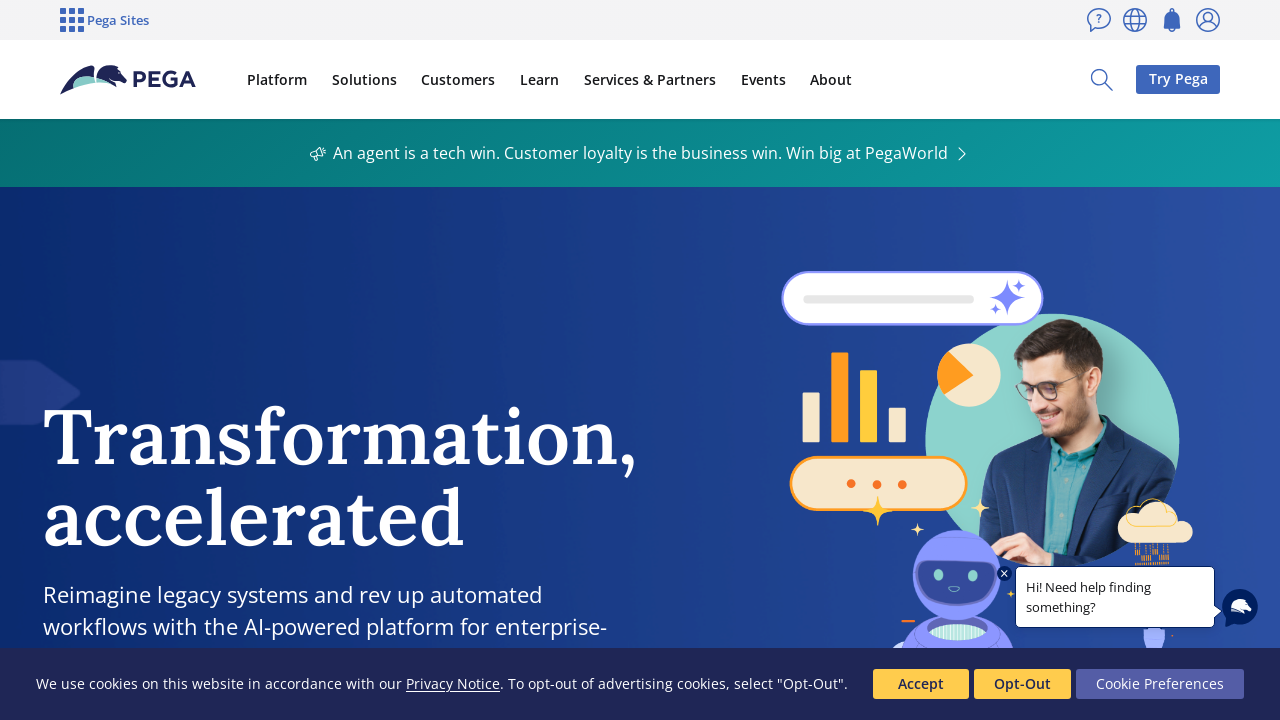

Waited for page to reach domcontentloaded state
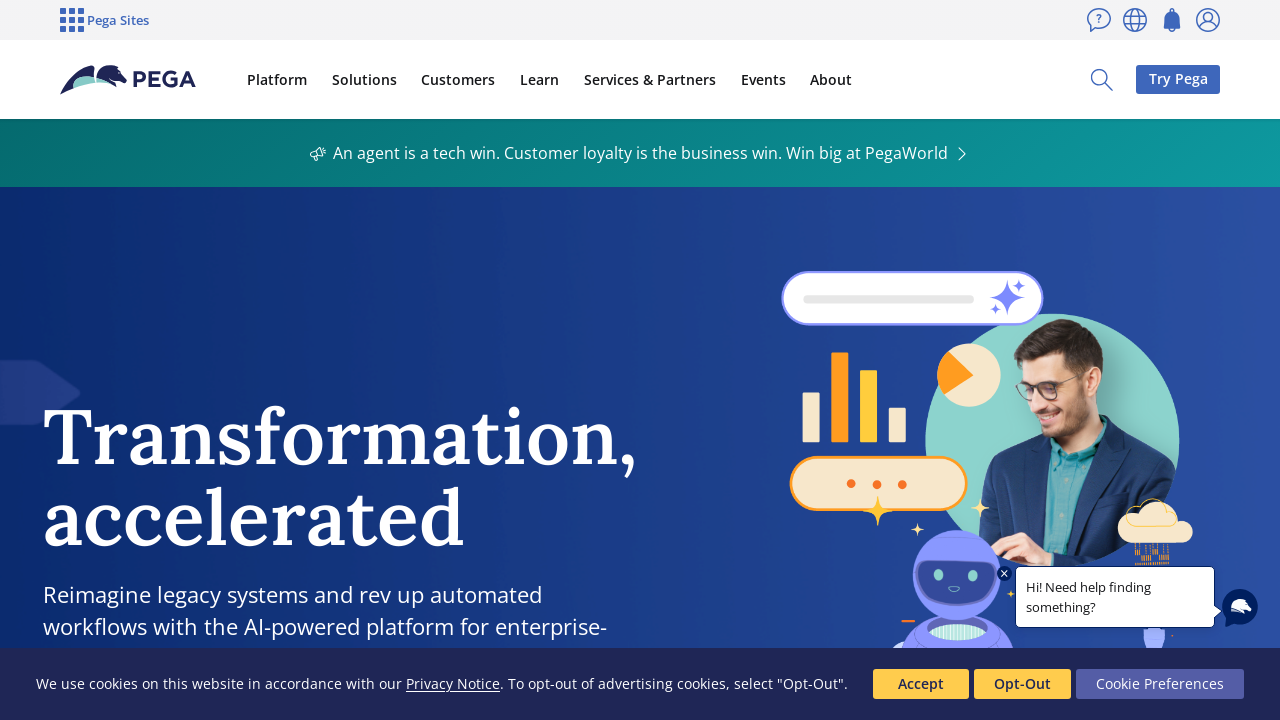

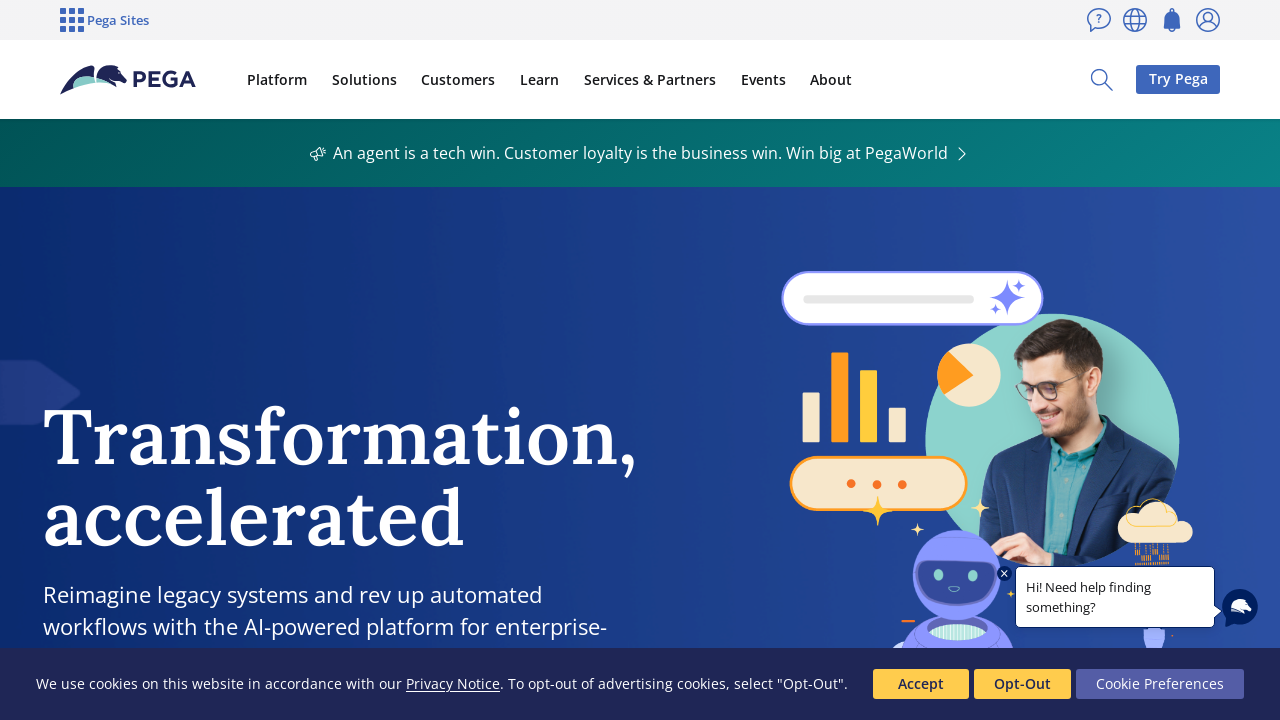